Tests selecting items from a single-select dropdown and validates the final selection

Starting URL: http://antoniotrindade.com.br/treinoautomacao/elementsweb.html

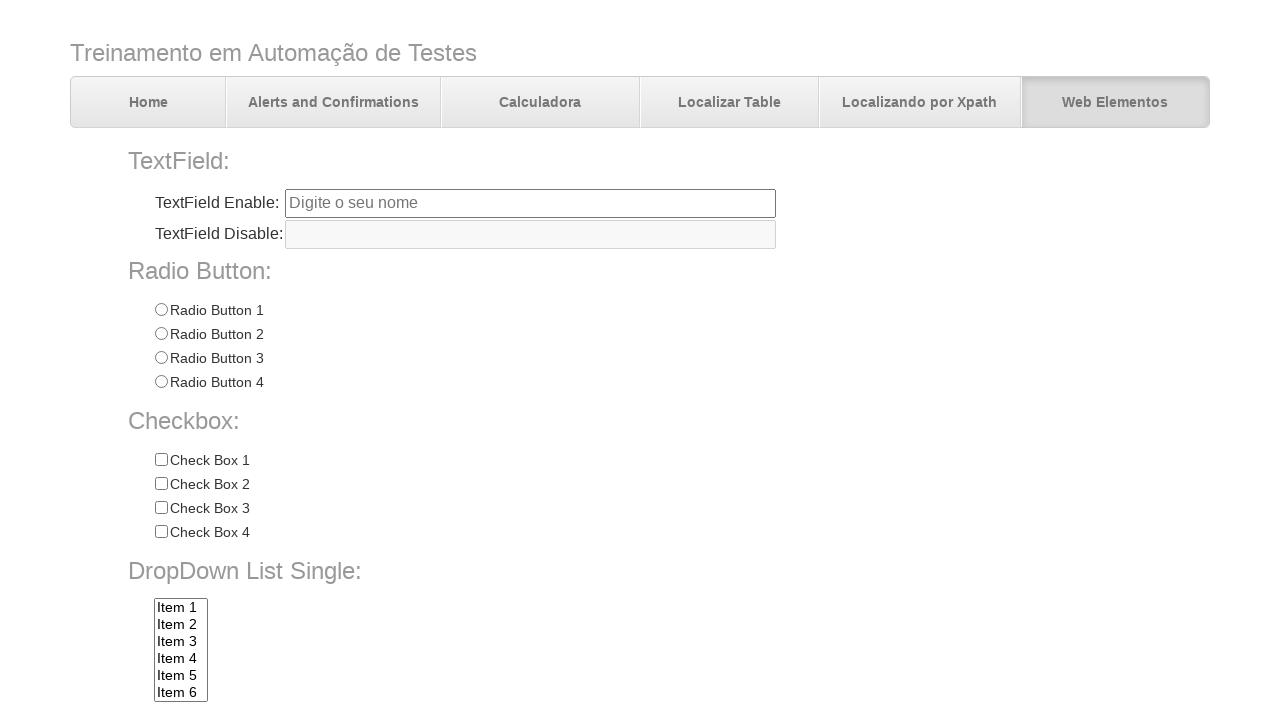

Navigated to dropdown test page
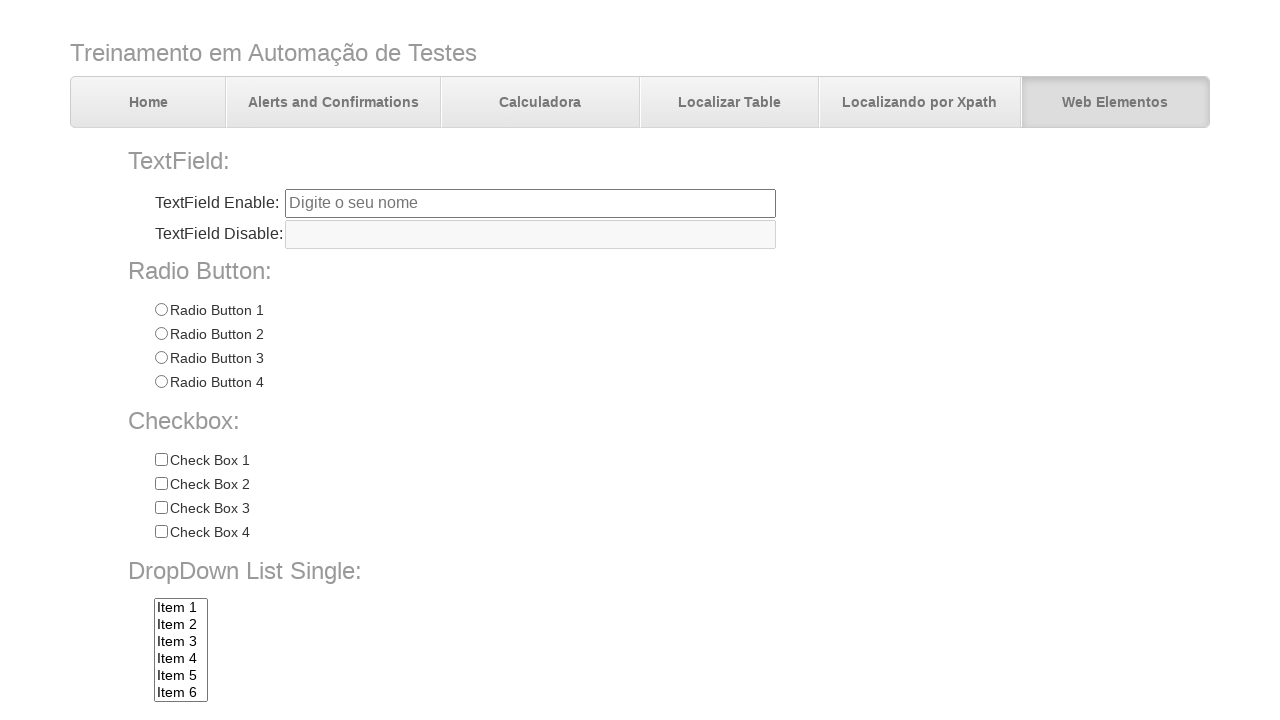

Selected 'Item 1' from dropdown on select[name='dropdownlist']
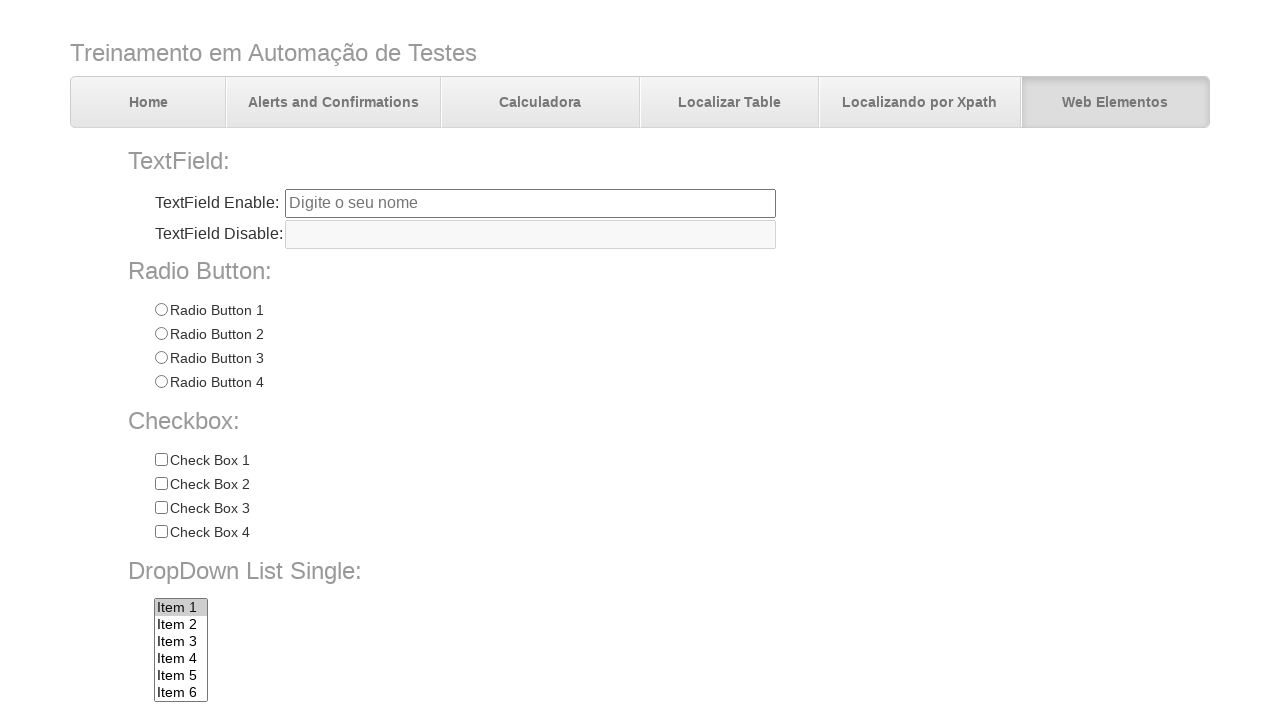

Selected 'Item 9' from dropdown on select[name='dropdownlist']
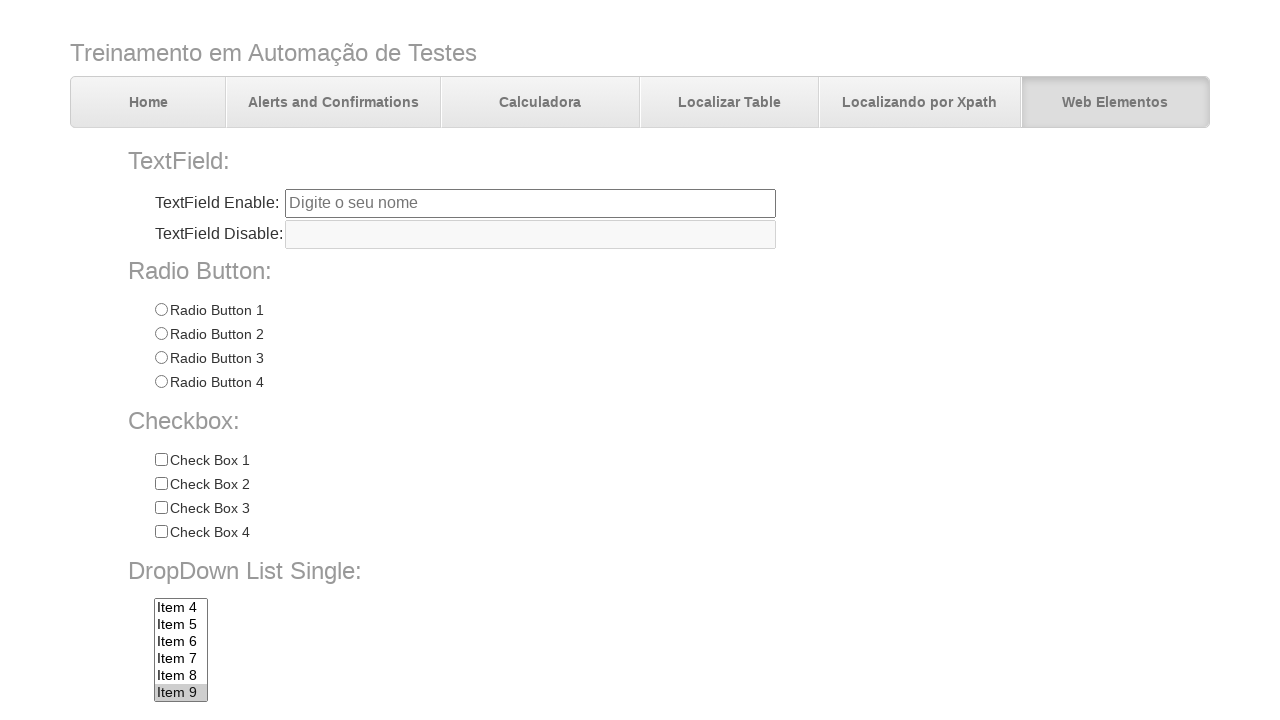

Selected 'Item 7' from dropdown on select[name='dropdownlist']
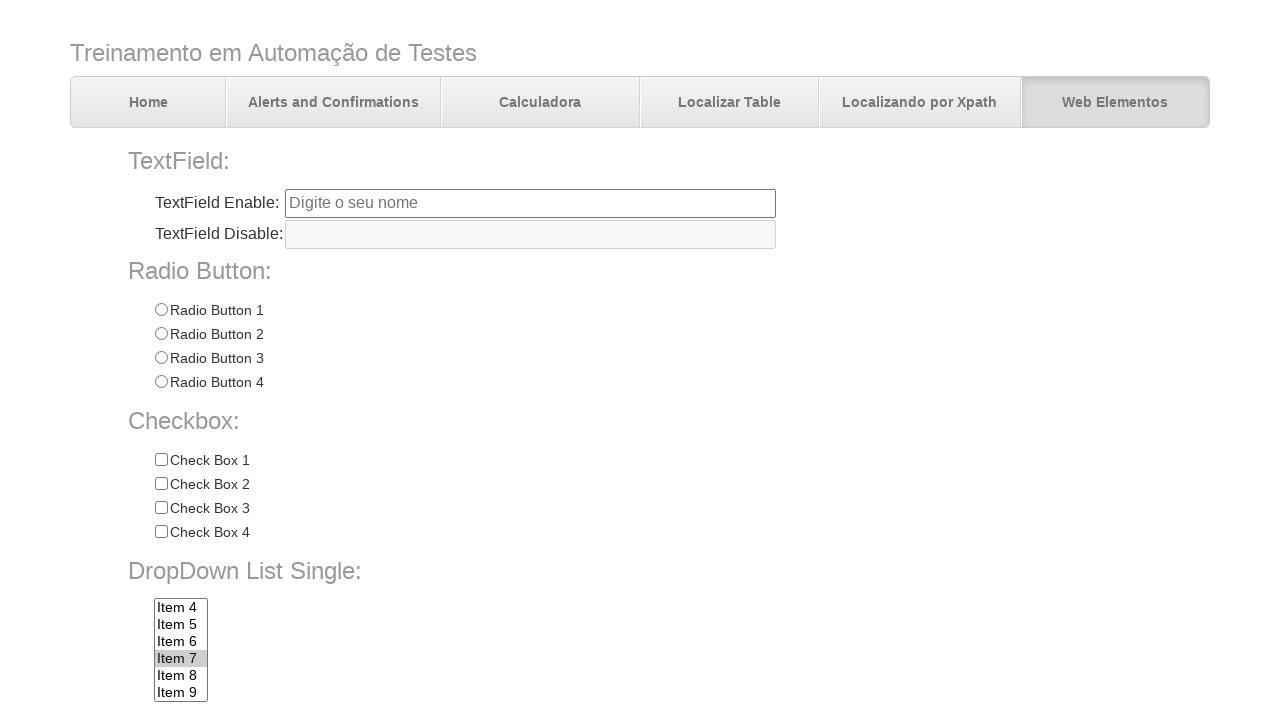

Located the checked dropdown option
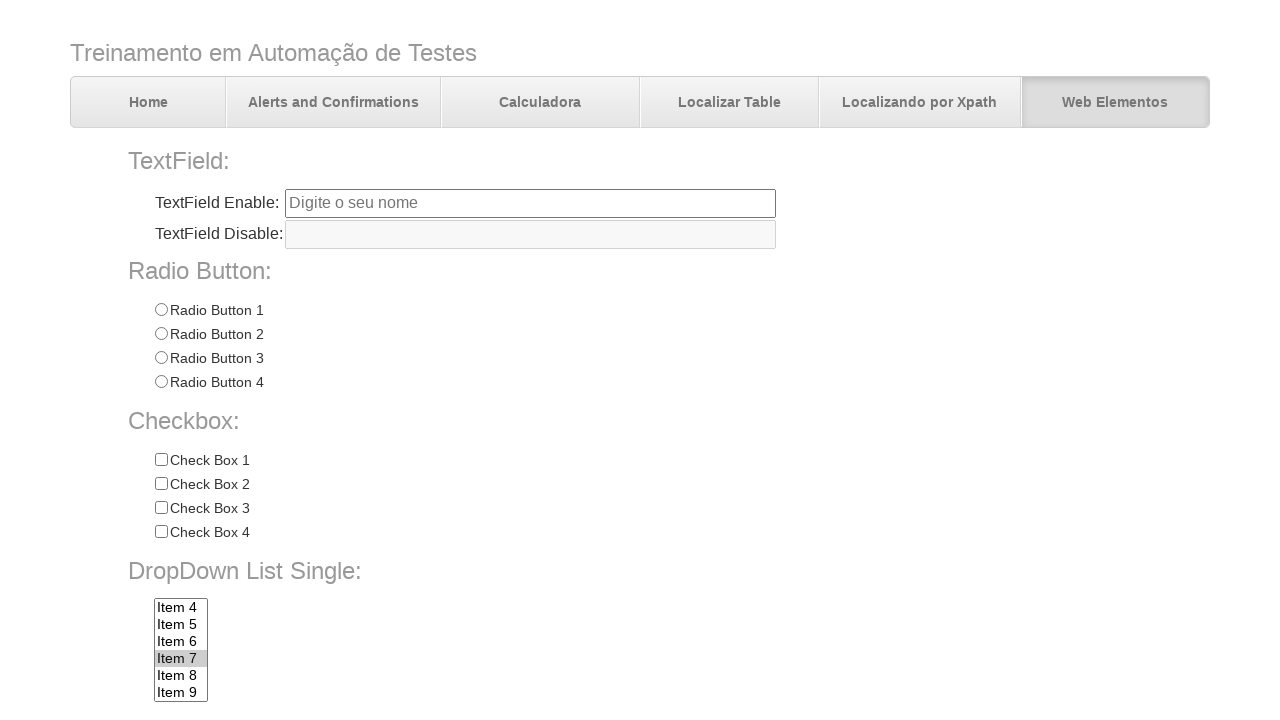

Verified final dropdown selection is 'Item 7'
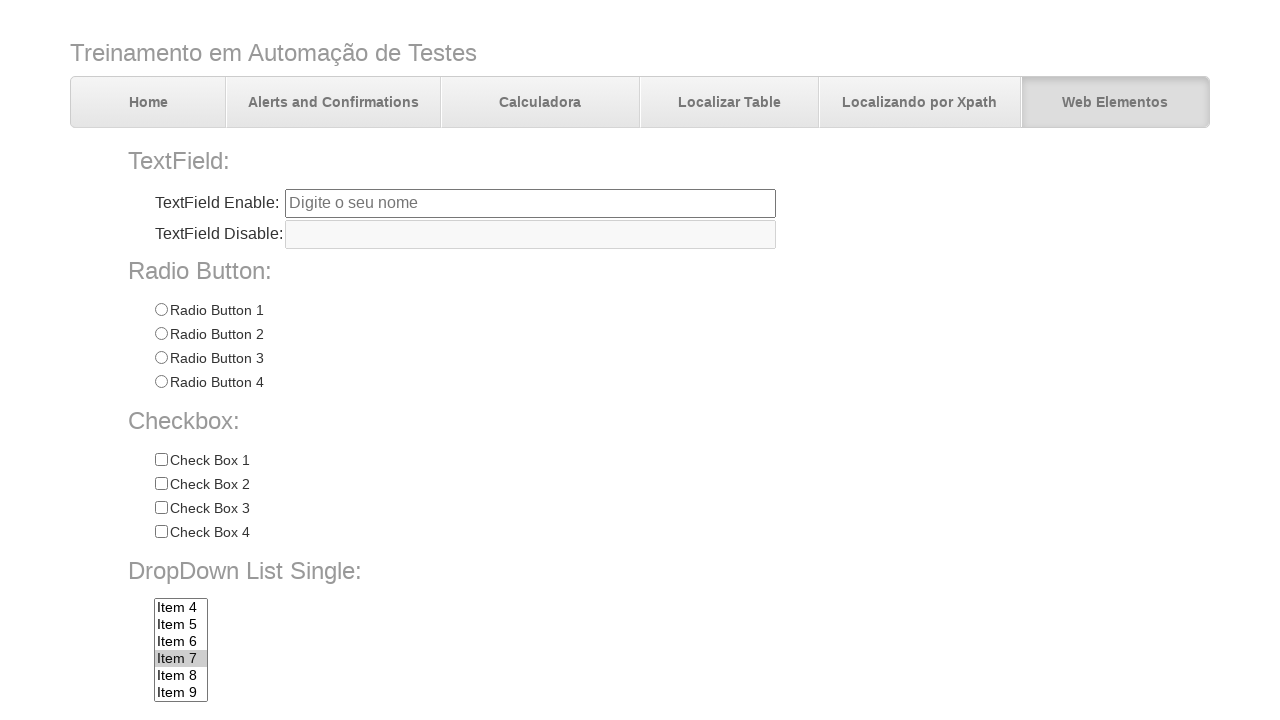

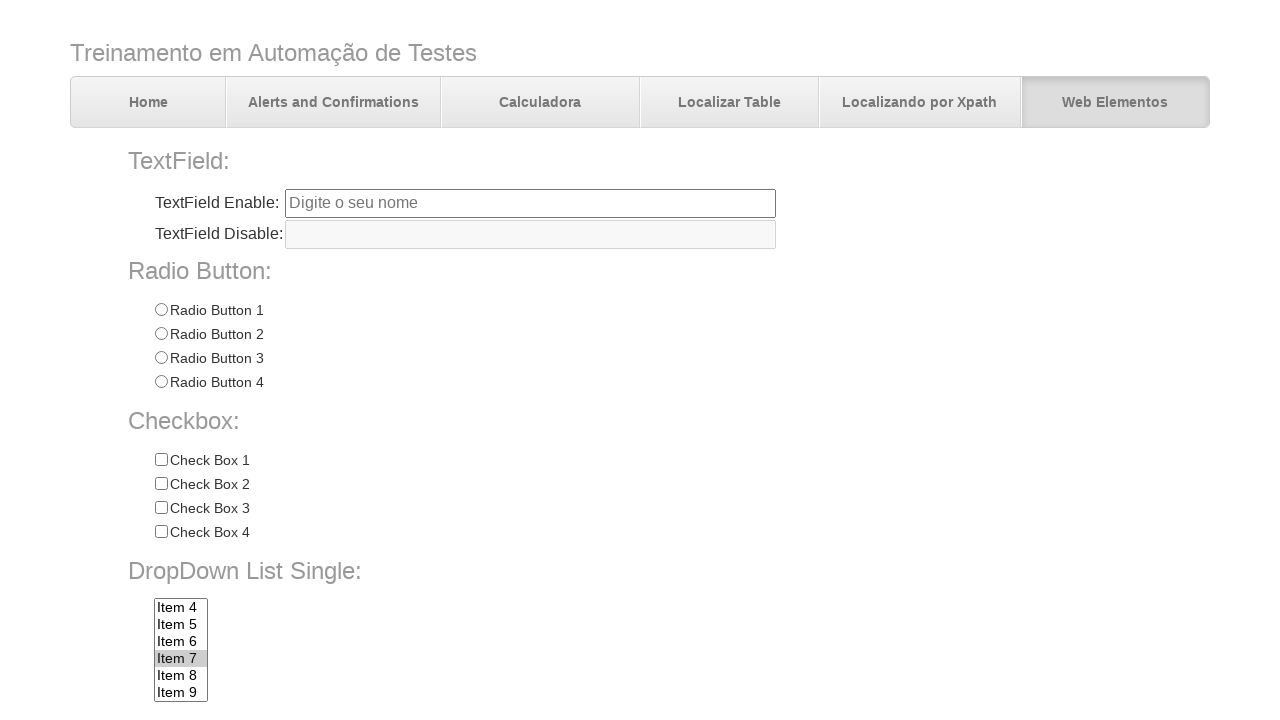